Tests browser navigation functionality by navigating to a page, then using back, forward, and refresh actions

Starting URL: https://contacts-app.tobbymarshall815.vercel.app/home

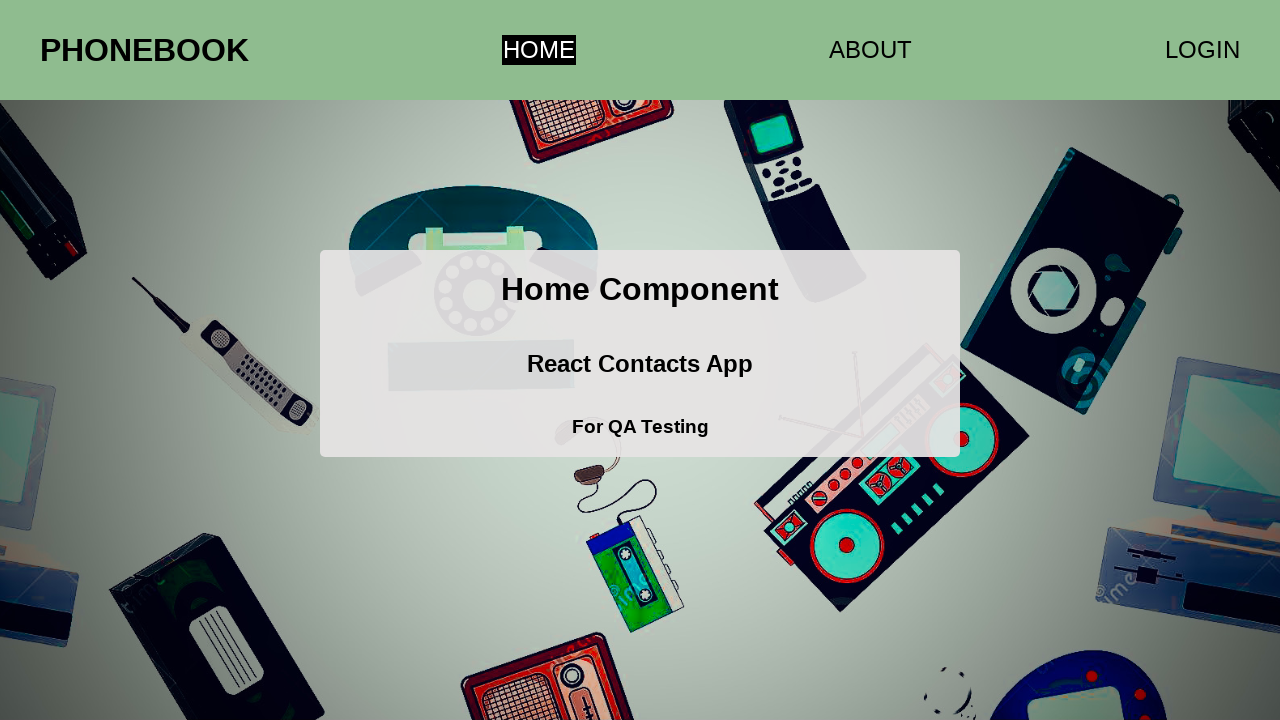

Navigated back to previous page in history
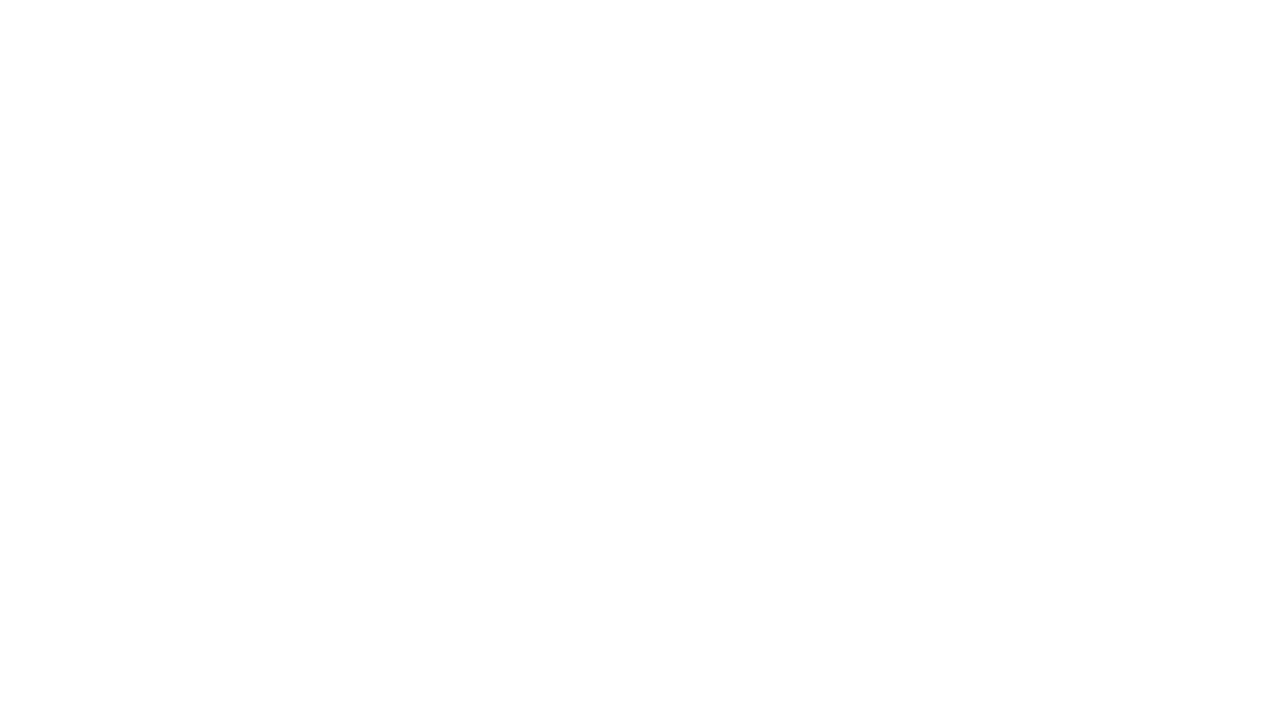

Navigated forward to next page in history
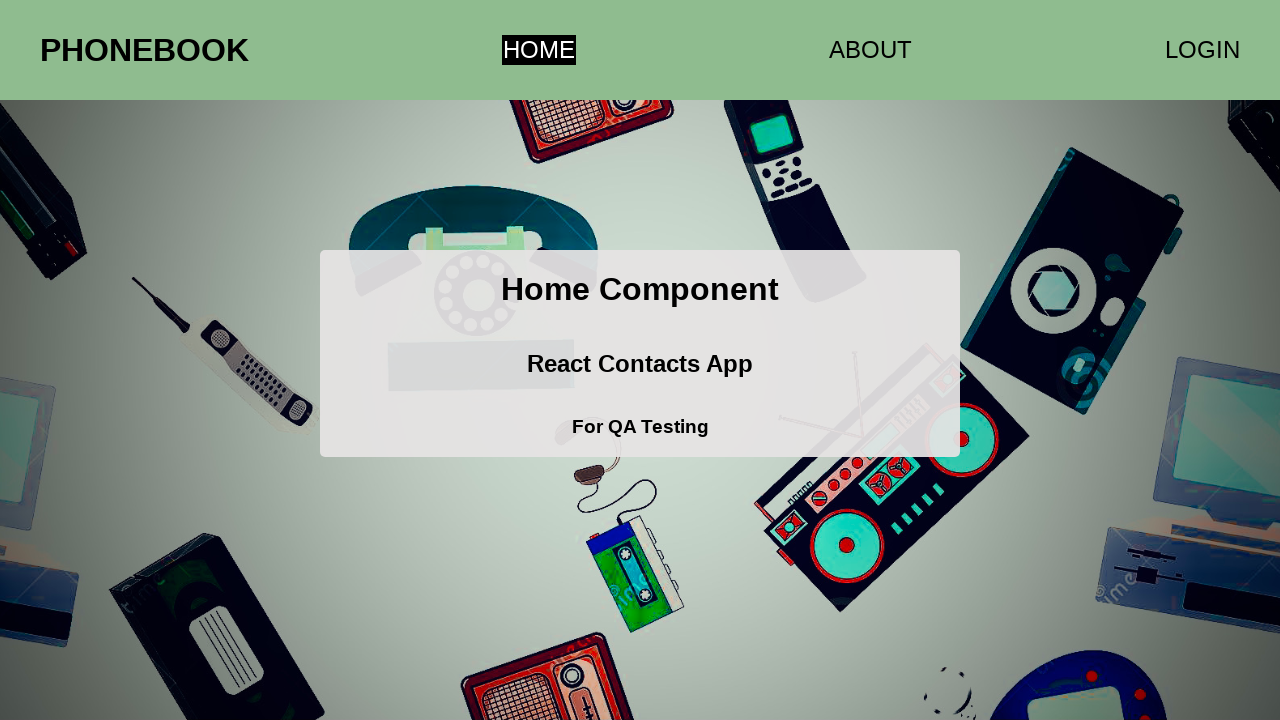

Refreshed the current page
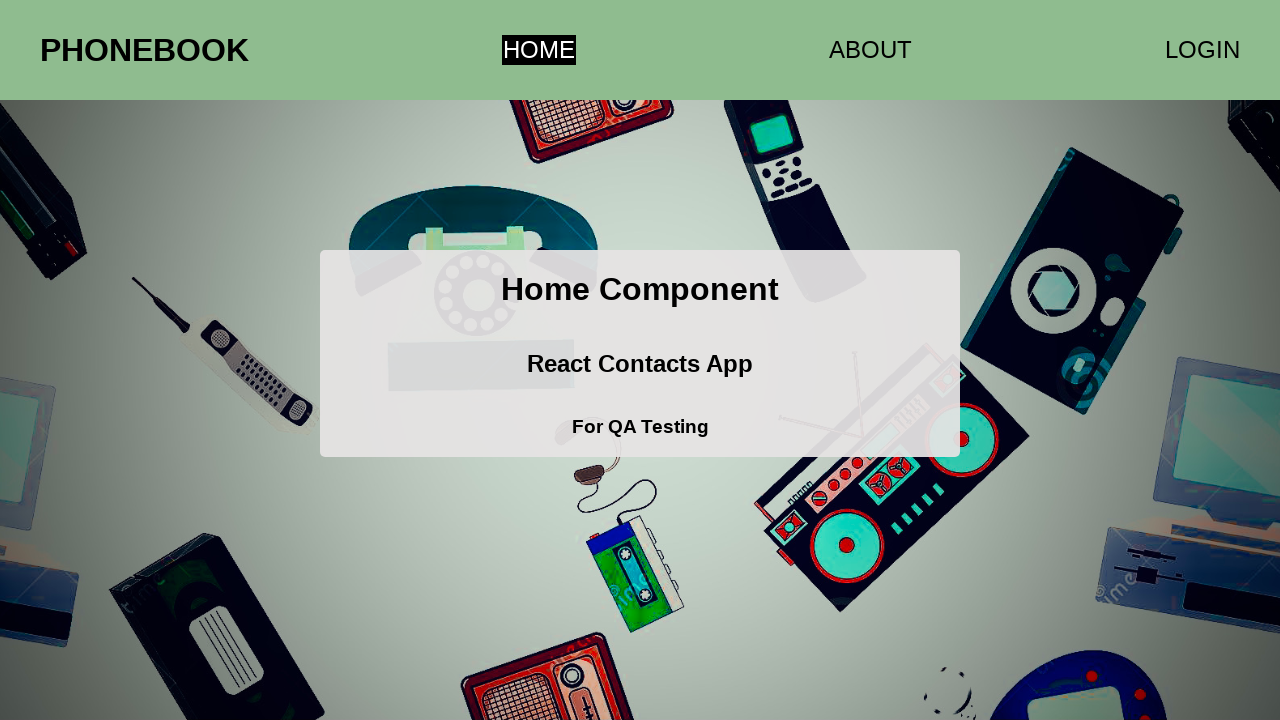

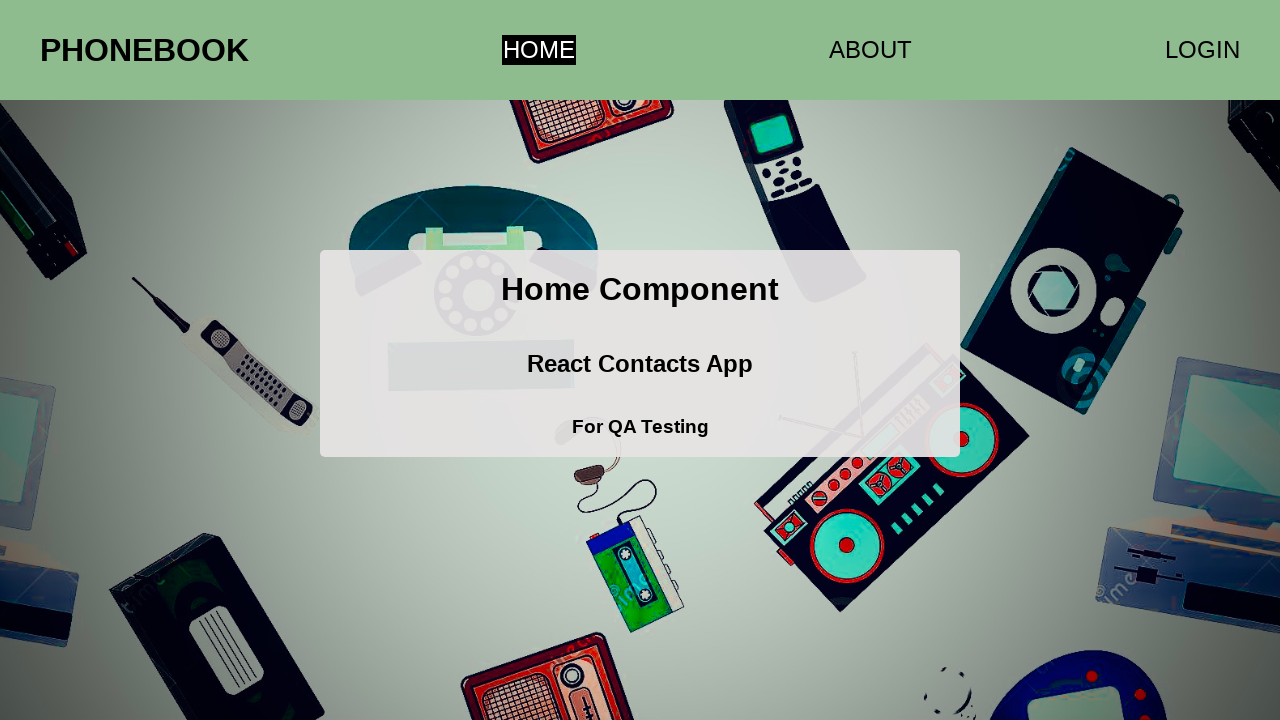